Tests moving mouse by offset from current pointer position

Starting URL: https://www.selenium.dev/selenium/web/mouse_interaction.html

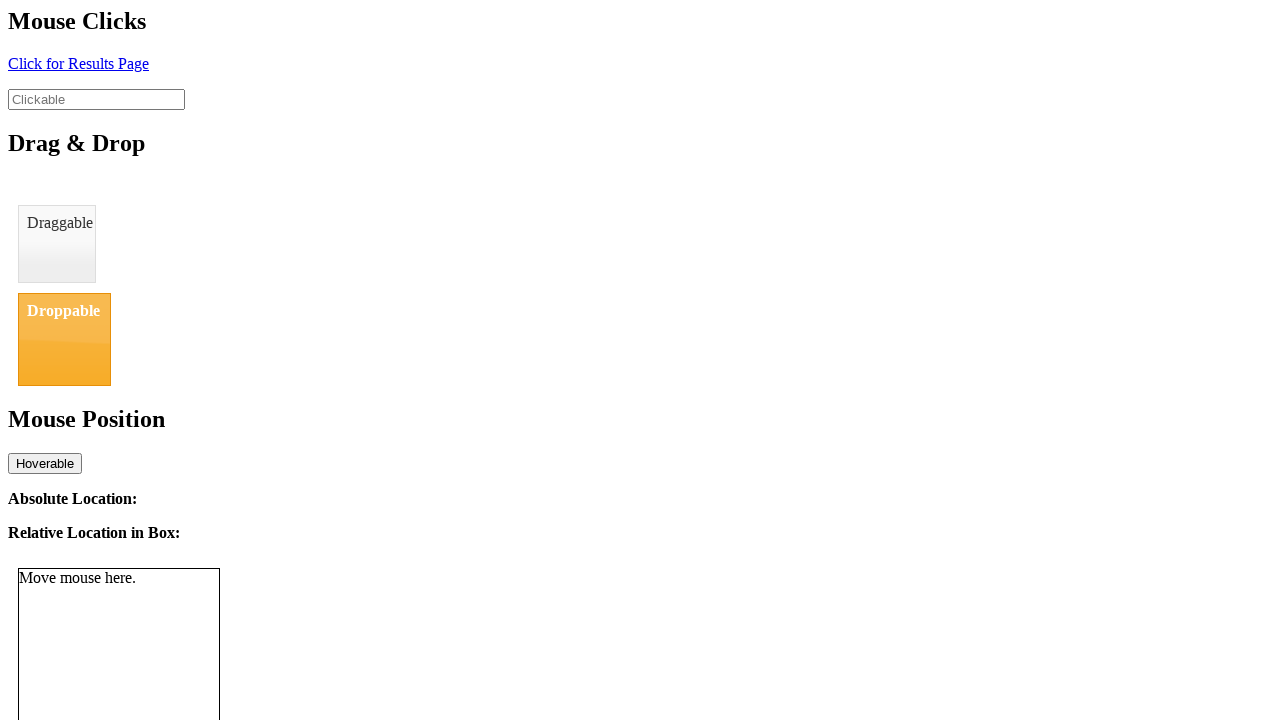

Moved mouse to initial viewport coordinates (8, 11) at (8, 11)
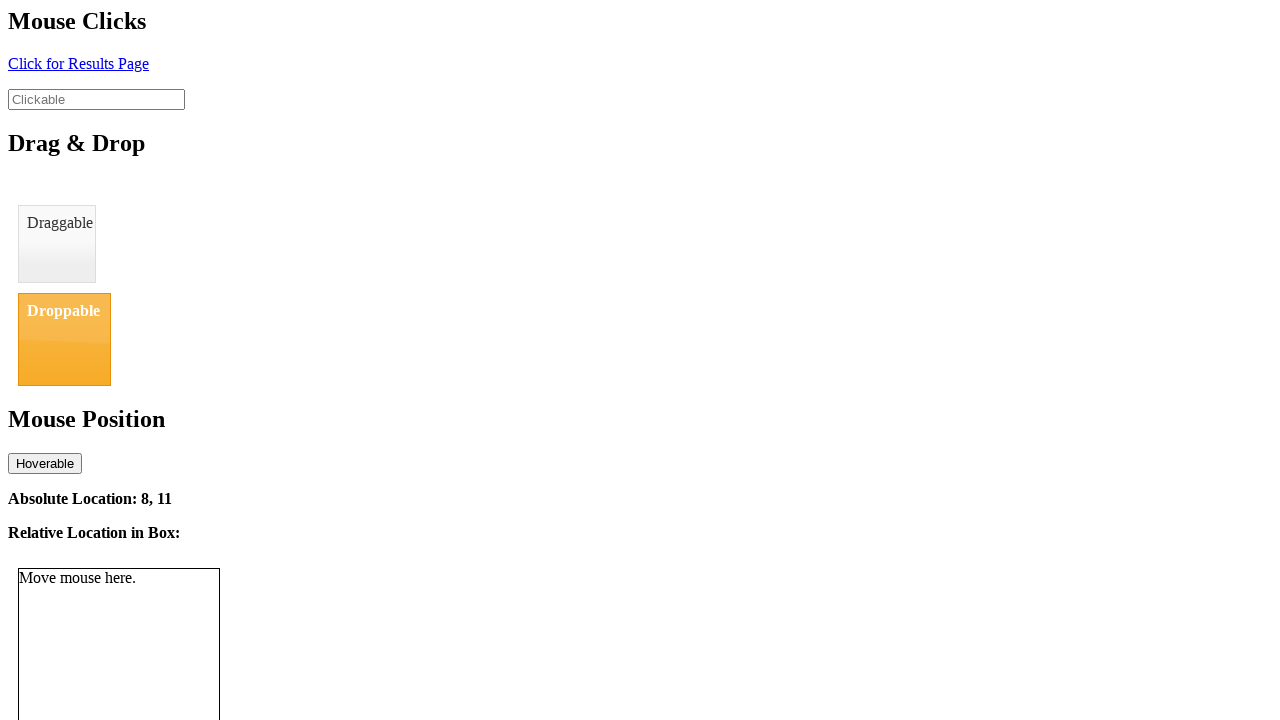

Moved mouse by offset from current pointer position to (21, 26) at (21, 26)
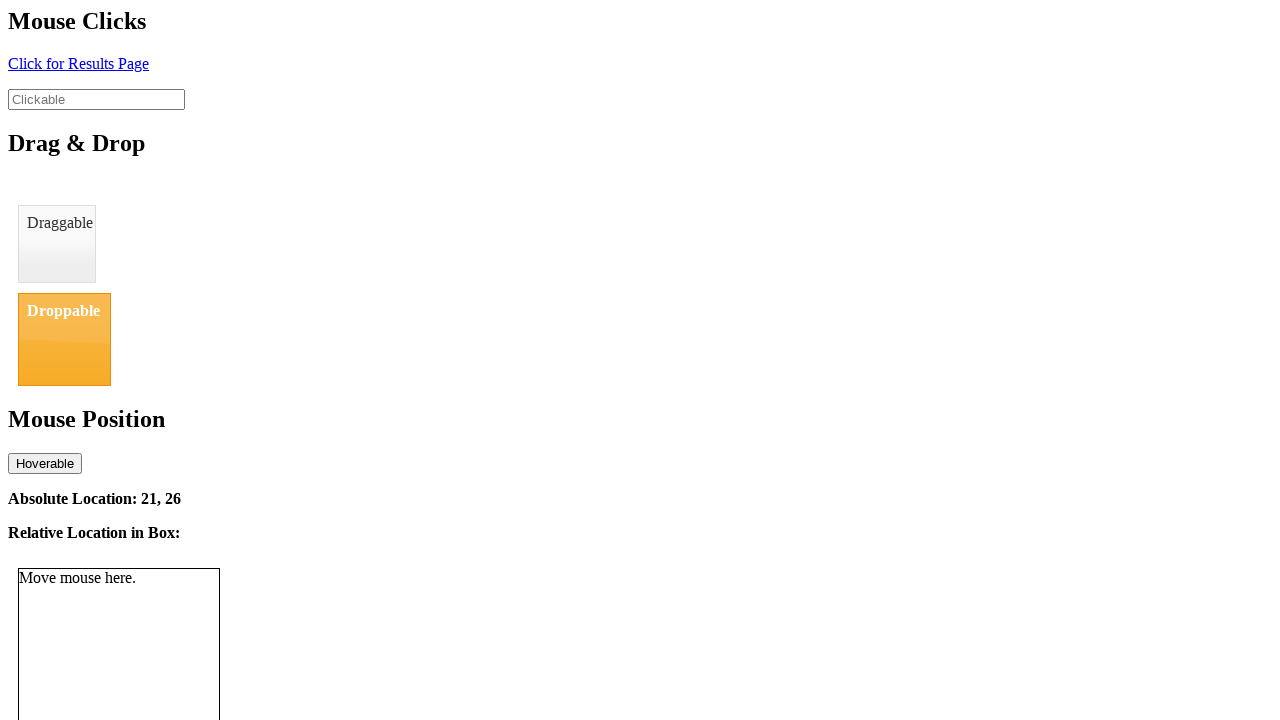

Verified position element loaded
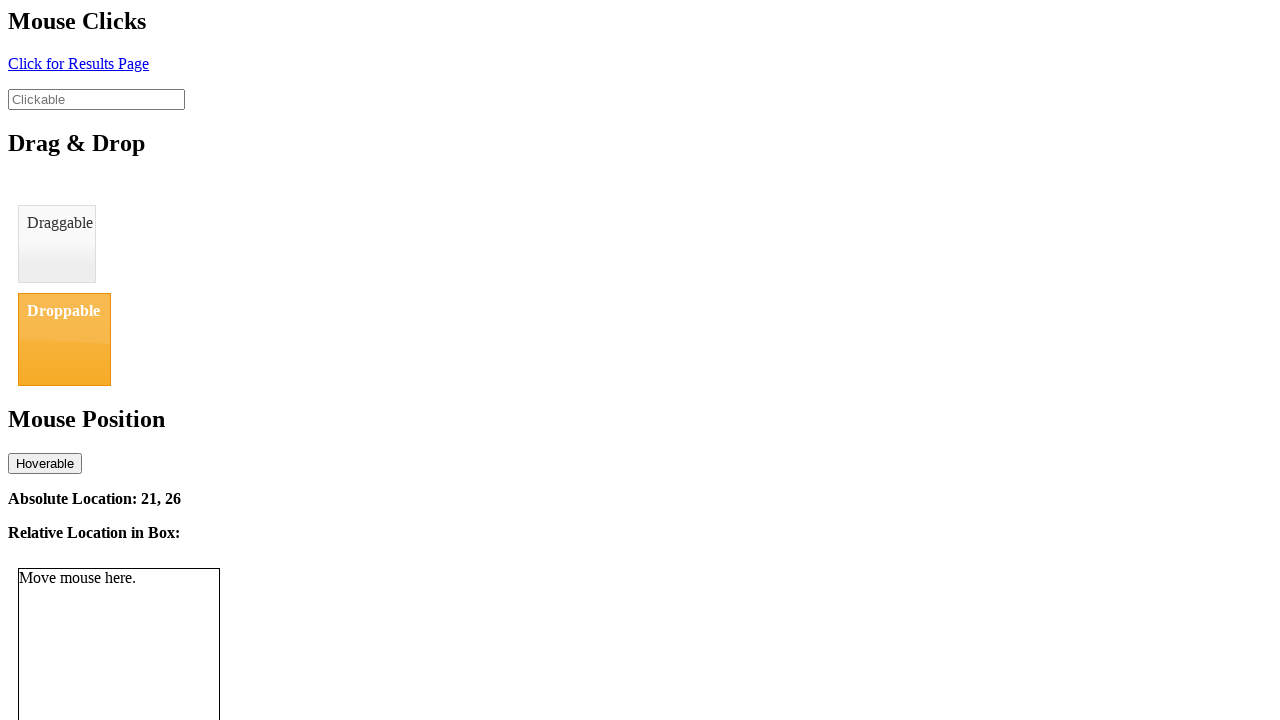

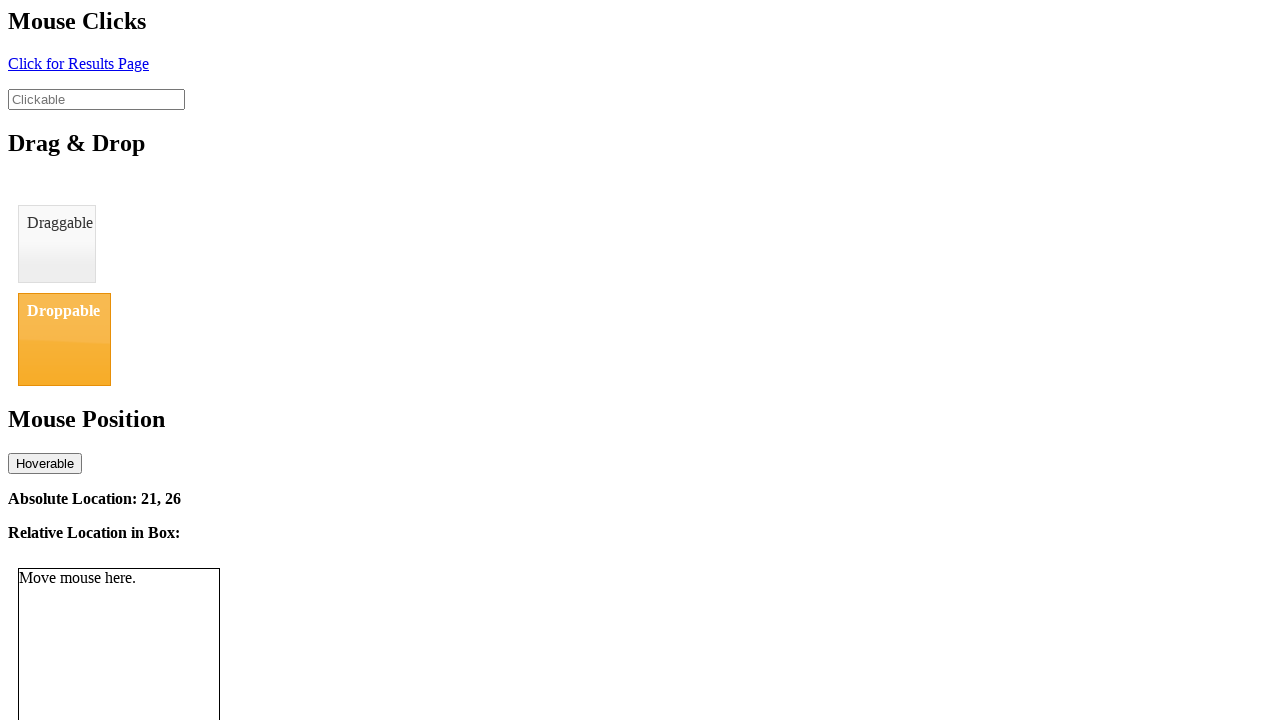